Tests opening a new message window by clicking the message window button and switching to it

Starting URL: https://demoqa.com/browser-windows

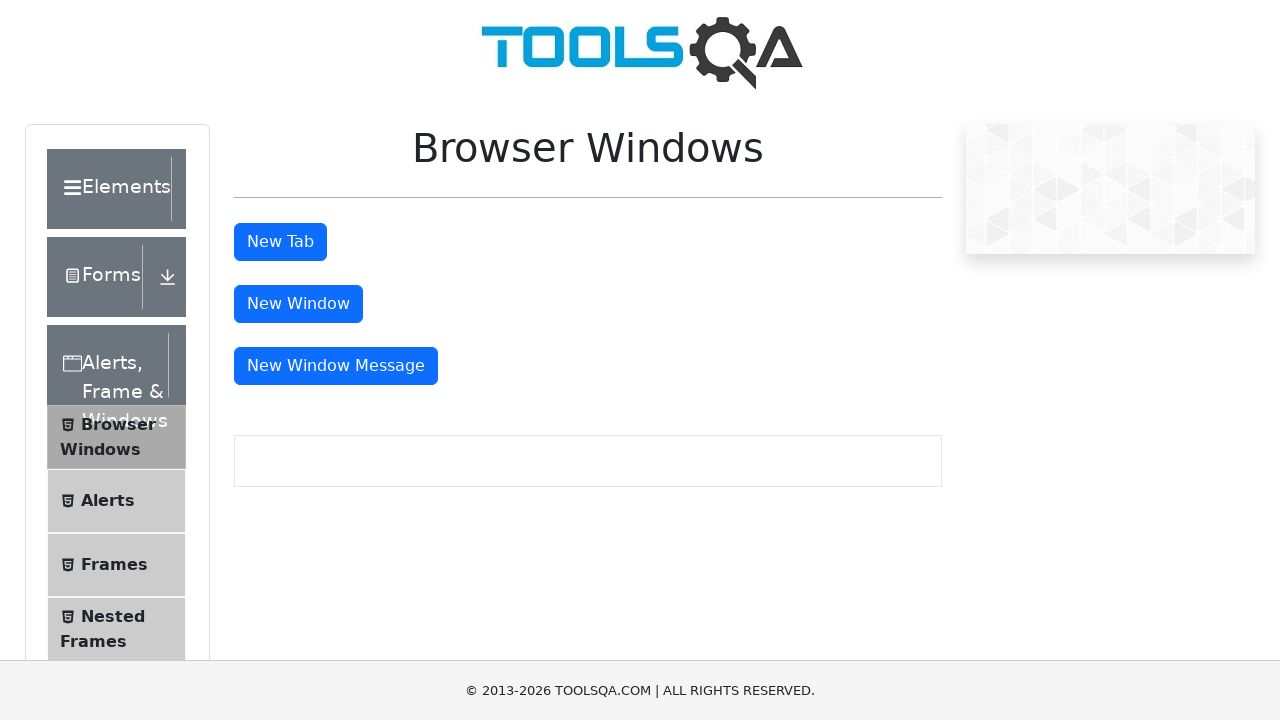

Clicked message window button to open new window at (336, 366) on #messageWindowButton
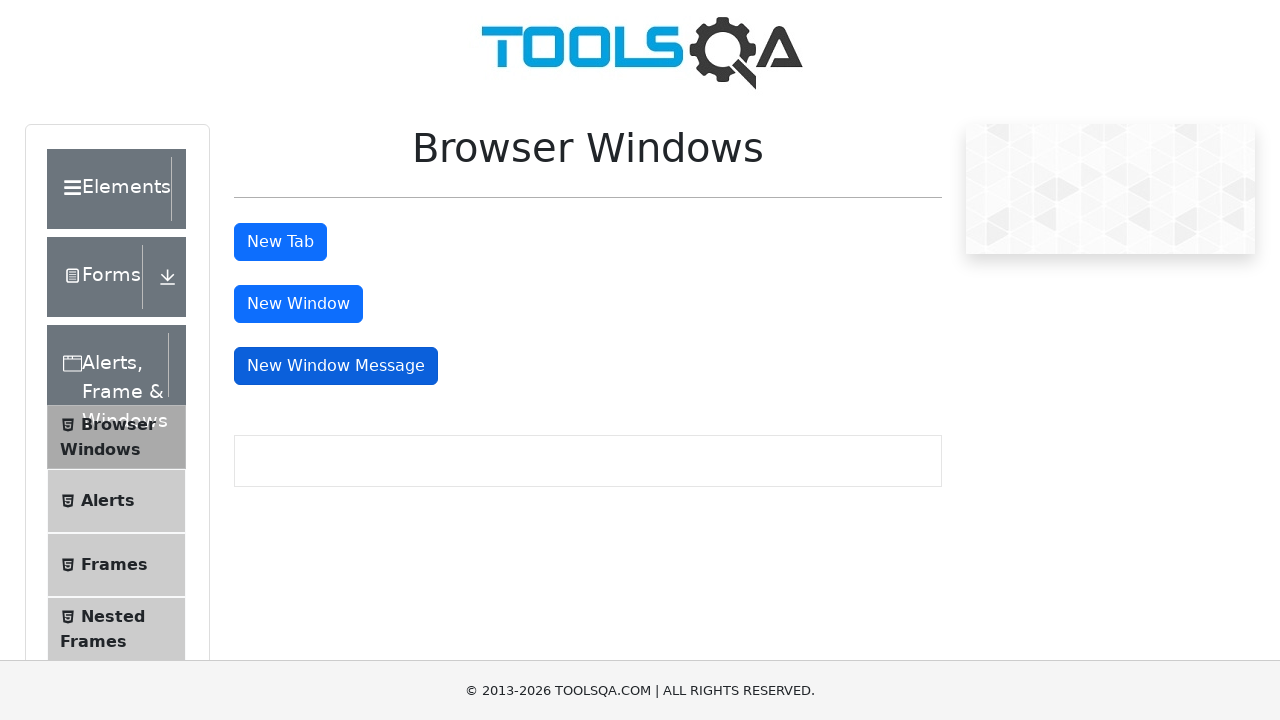

New message window loaded
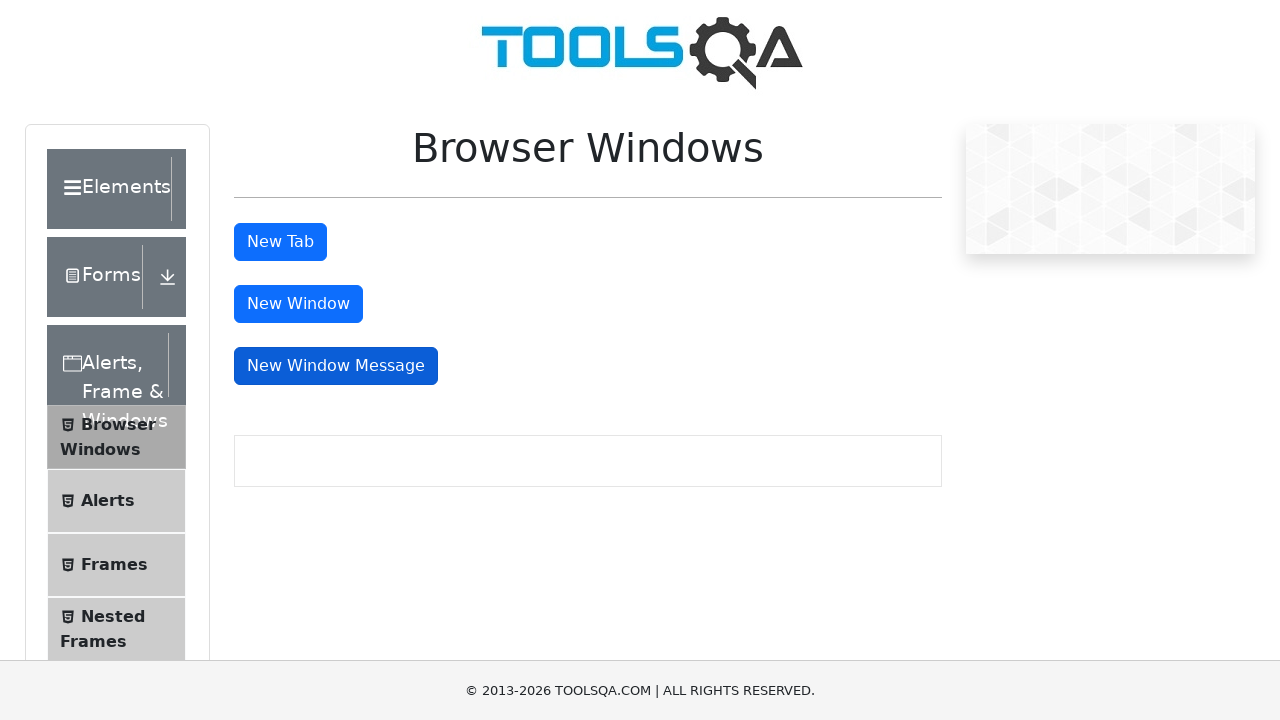

Switched to new message window
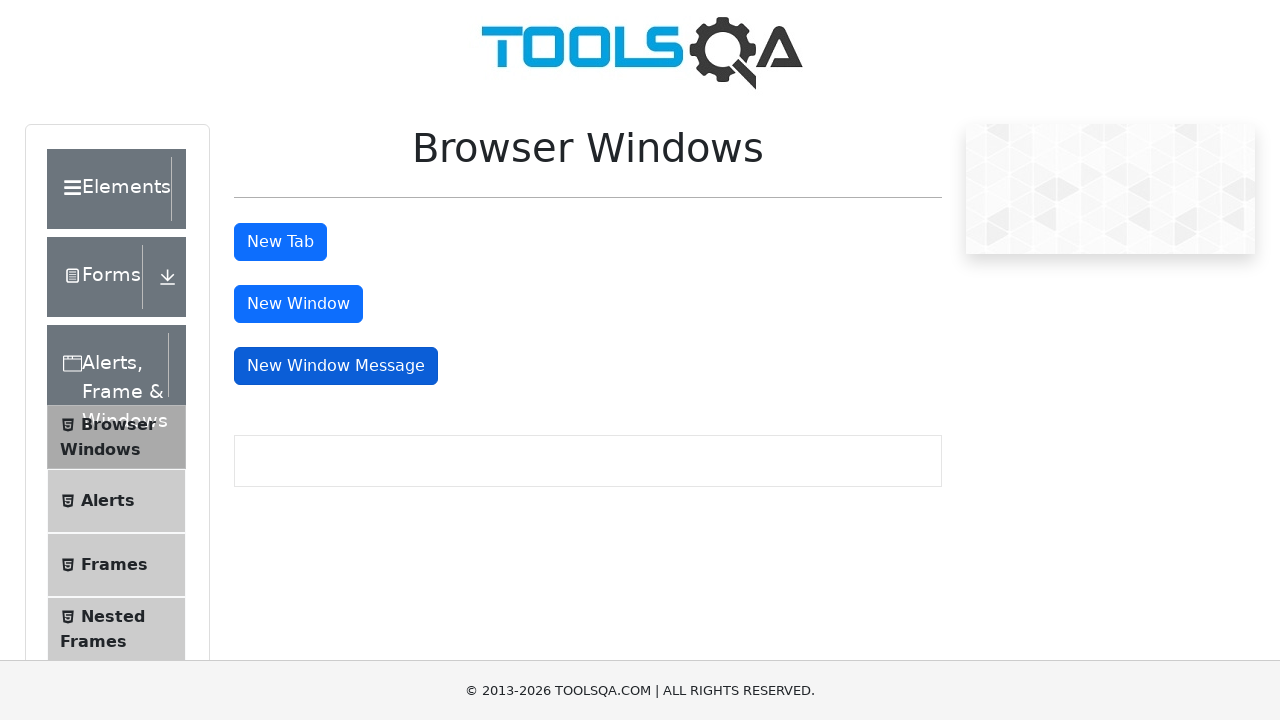

Verified new window body element loaded
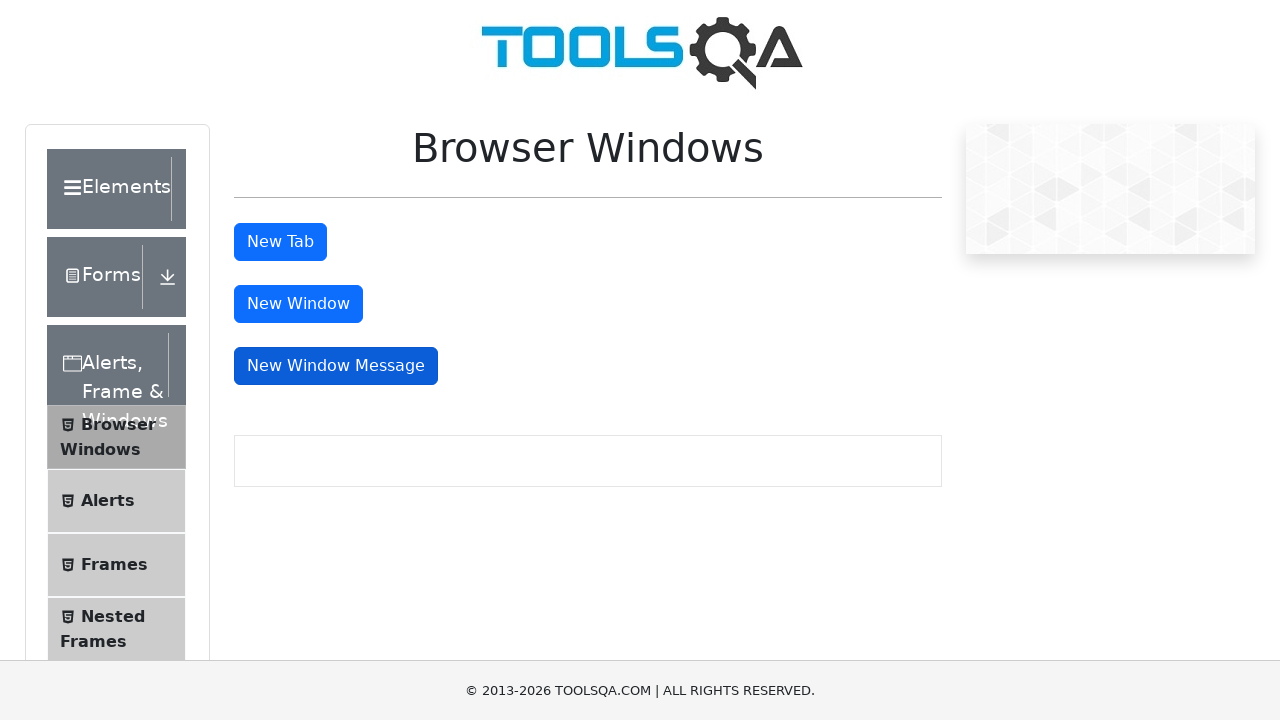

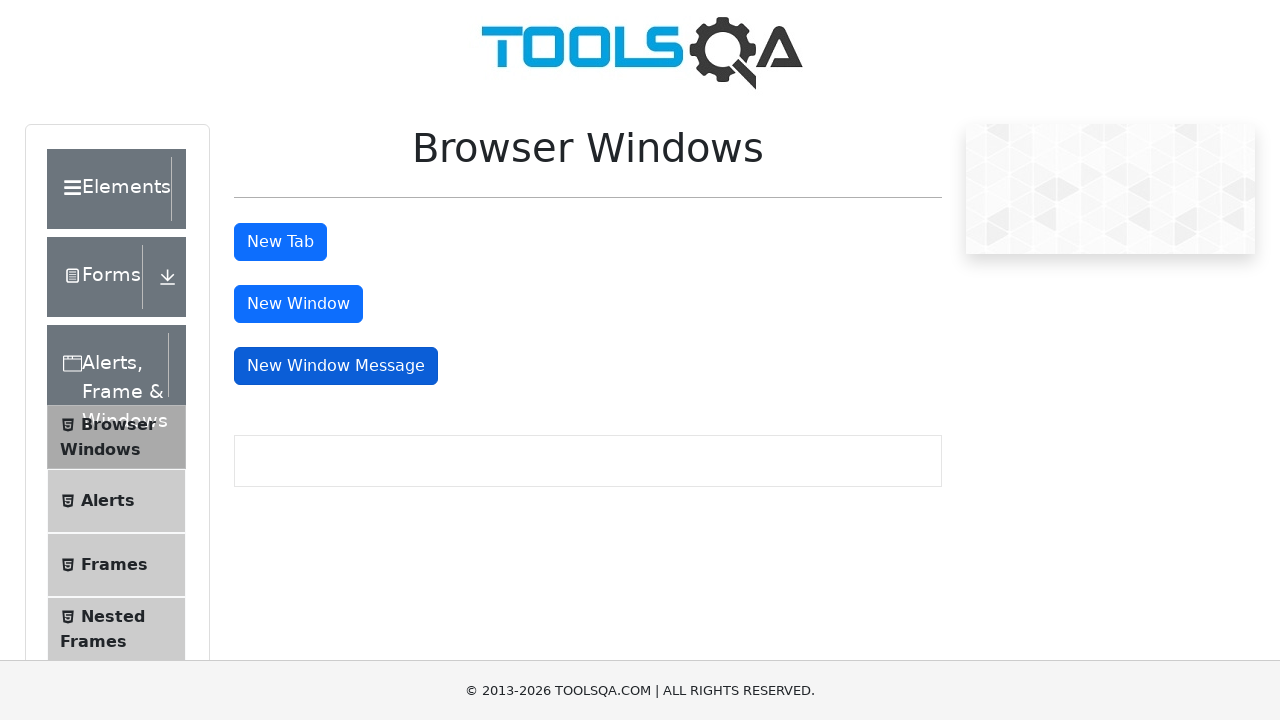